Verifies that the logo image in the navigation bar is displayed

Starting URL: https://www.orangehrm.com/30-day-free-trial/

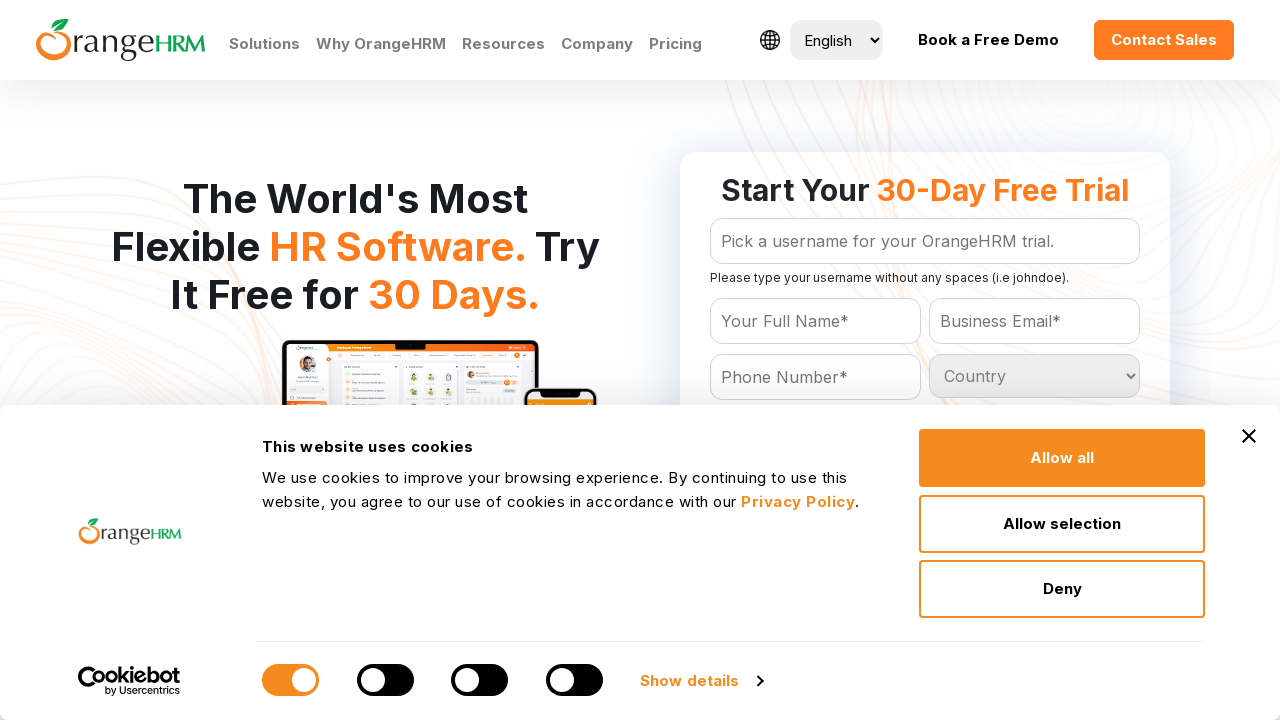

Located logo image in navigation bar
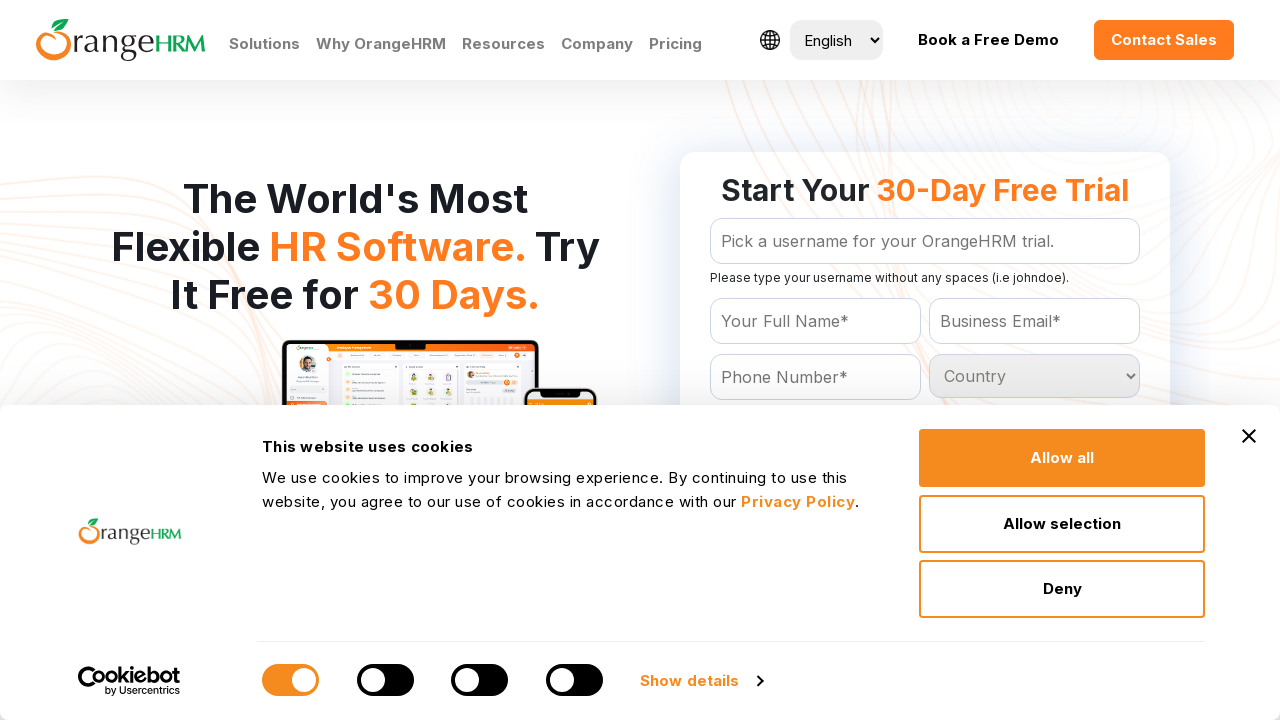

Verified that logo image is displayed in navigation bar
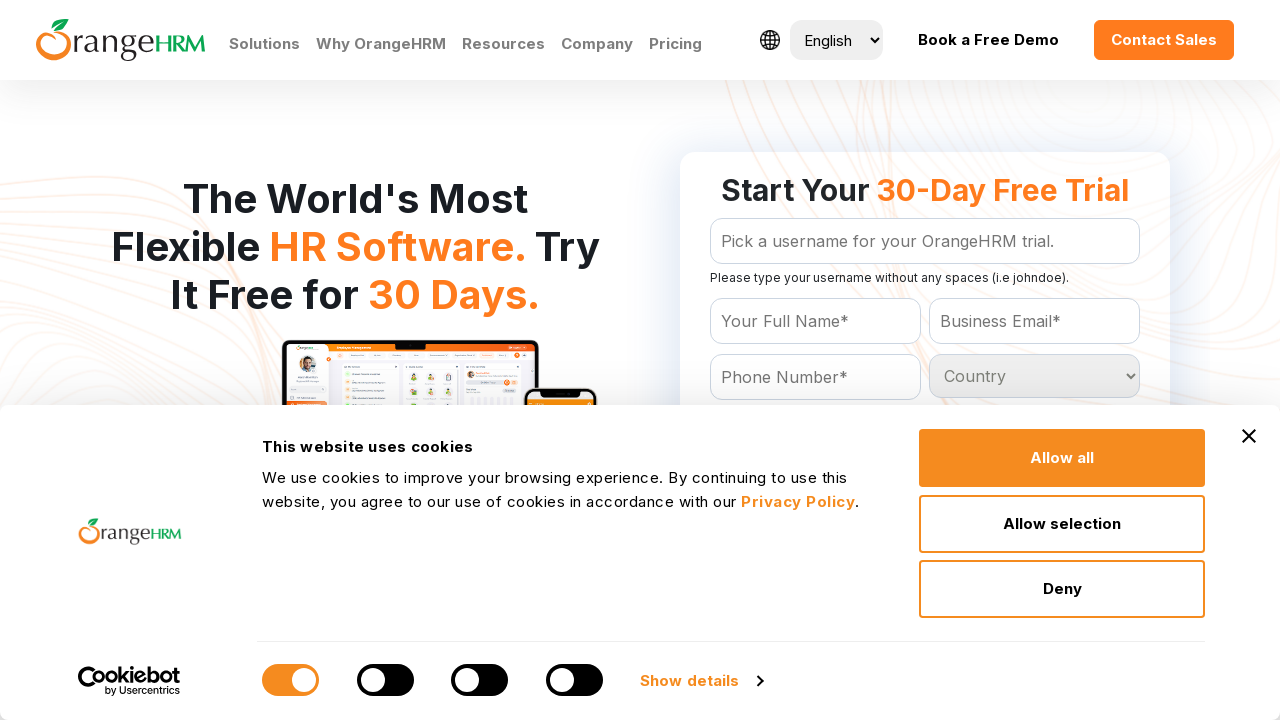

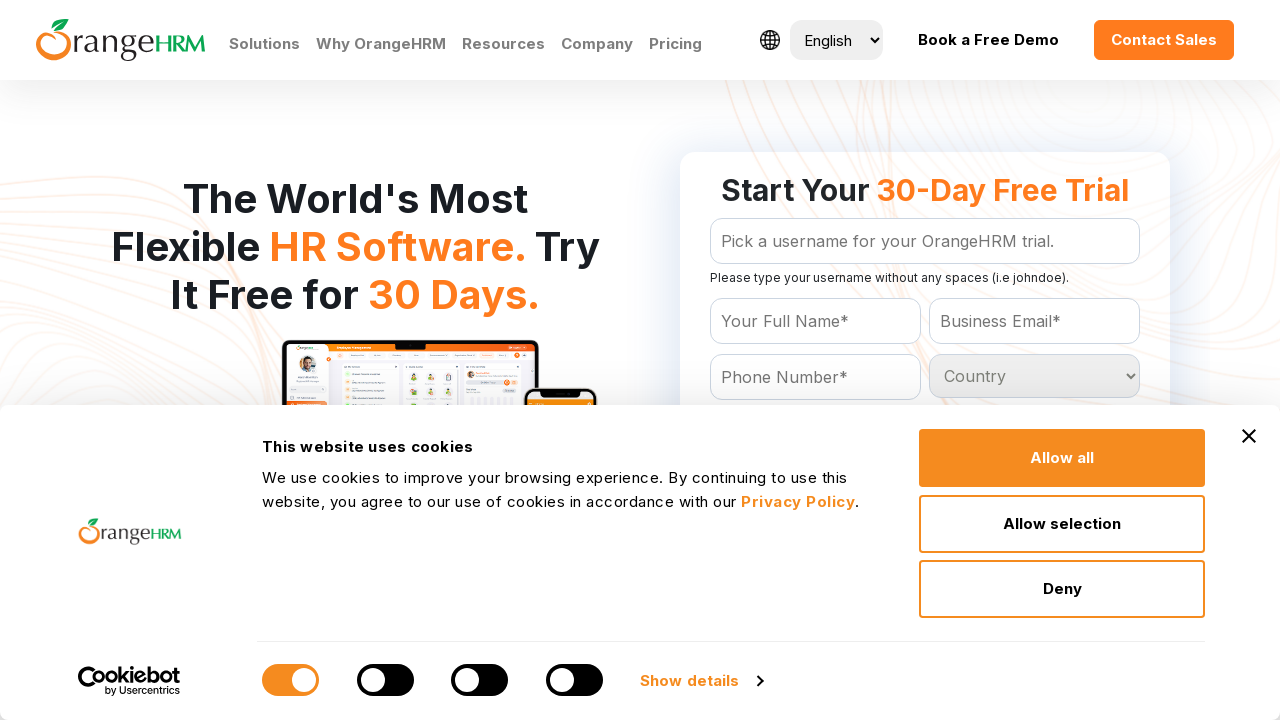